Verifies that the double click, right click, and click me buttons are visible to the user on the Buttons page.

Starting URL: https://demoqa.com

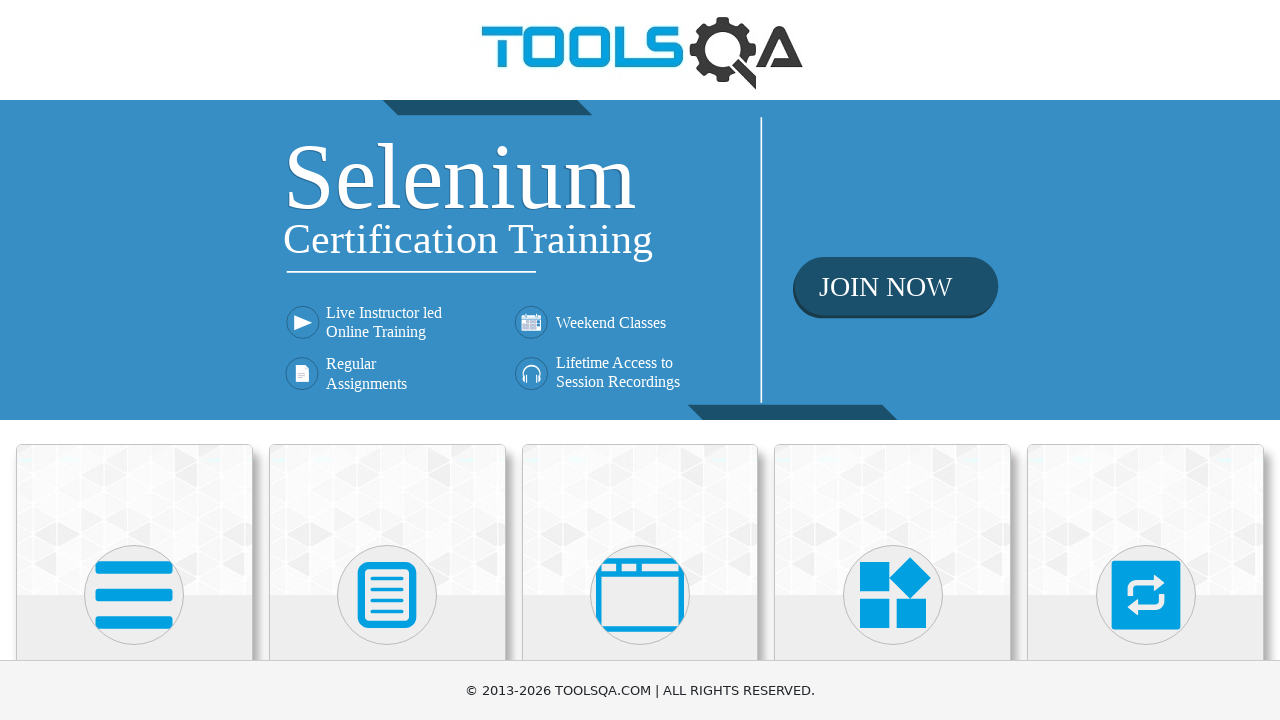

Clicked on Elements card at (134, 360) on text=Elements
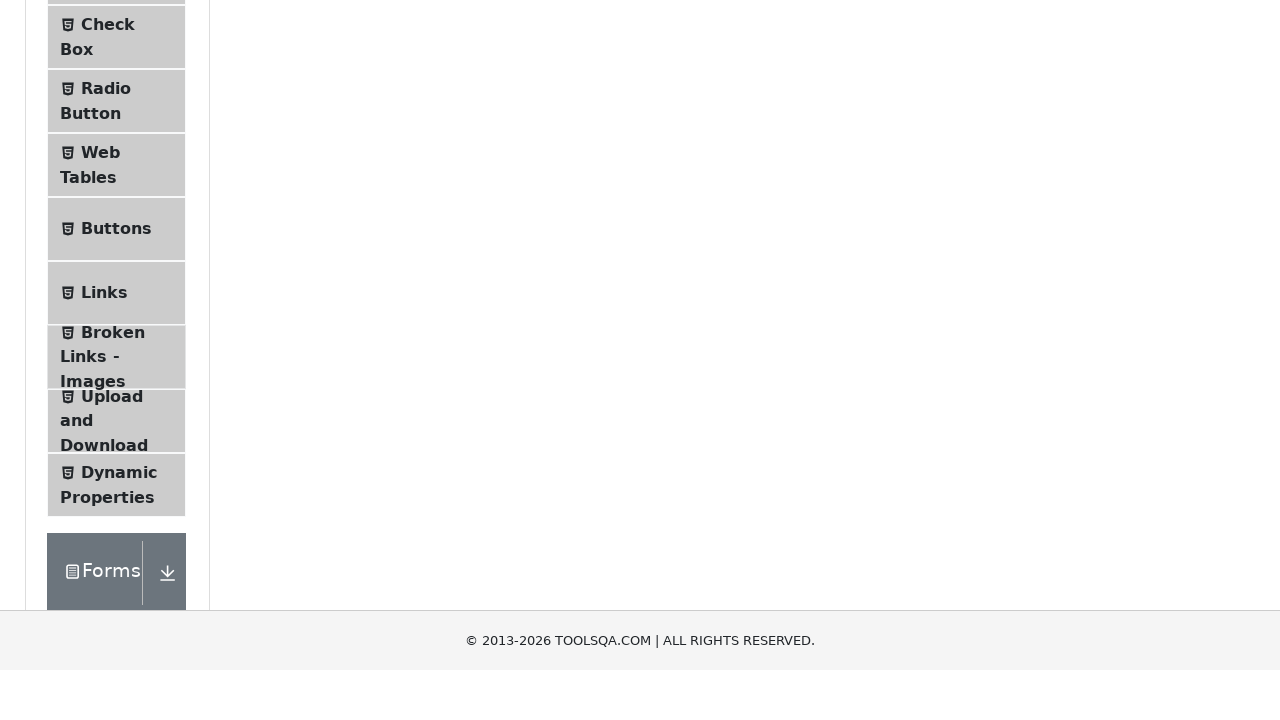

Clicked on Buttons in the sidebar at (116, 517) on text=Buttons
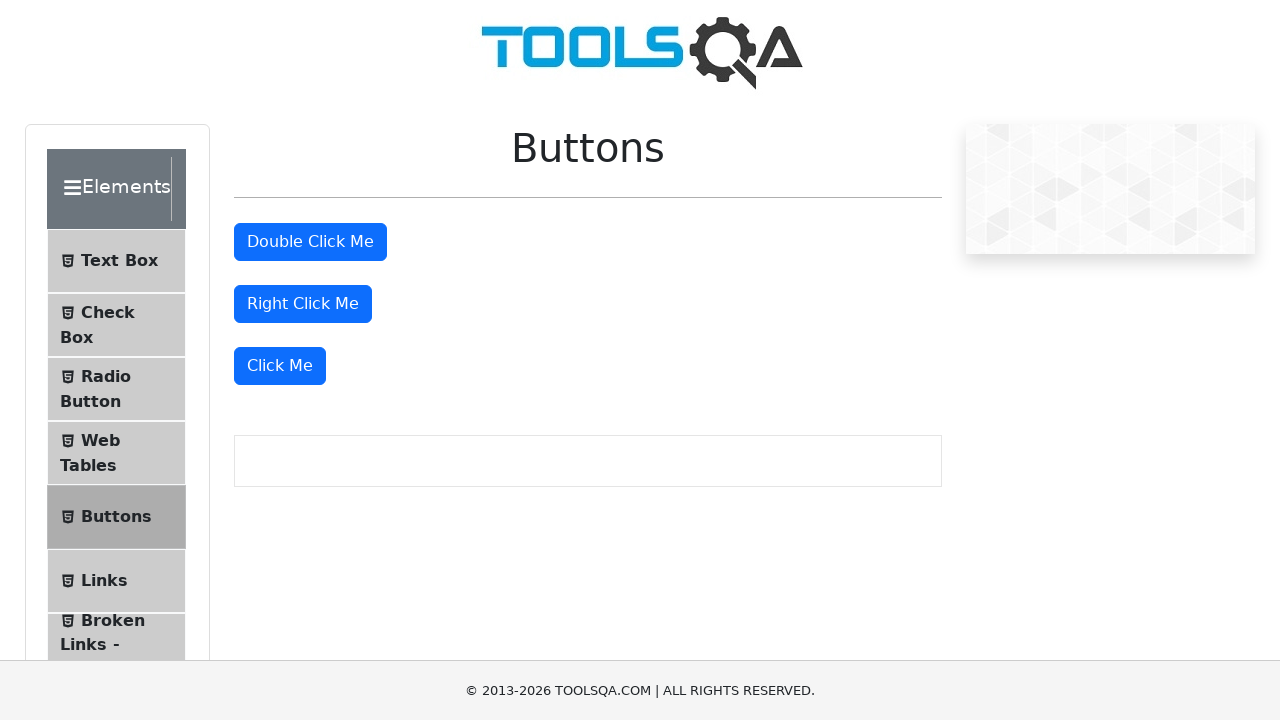

Double click button is visible
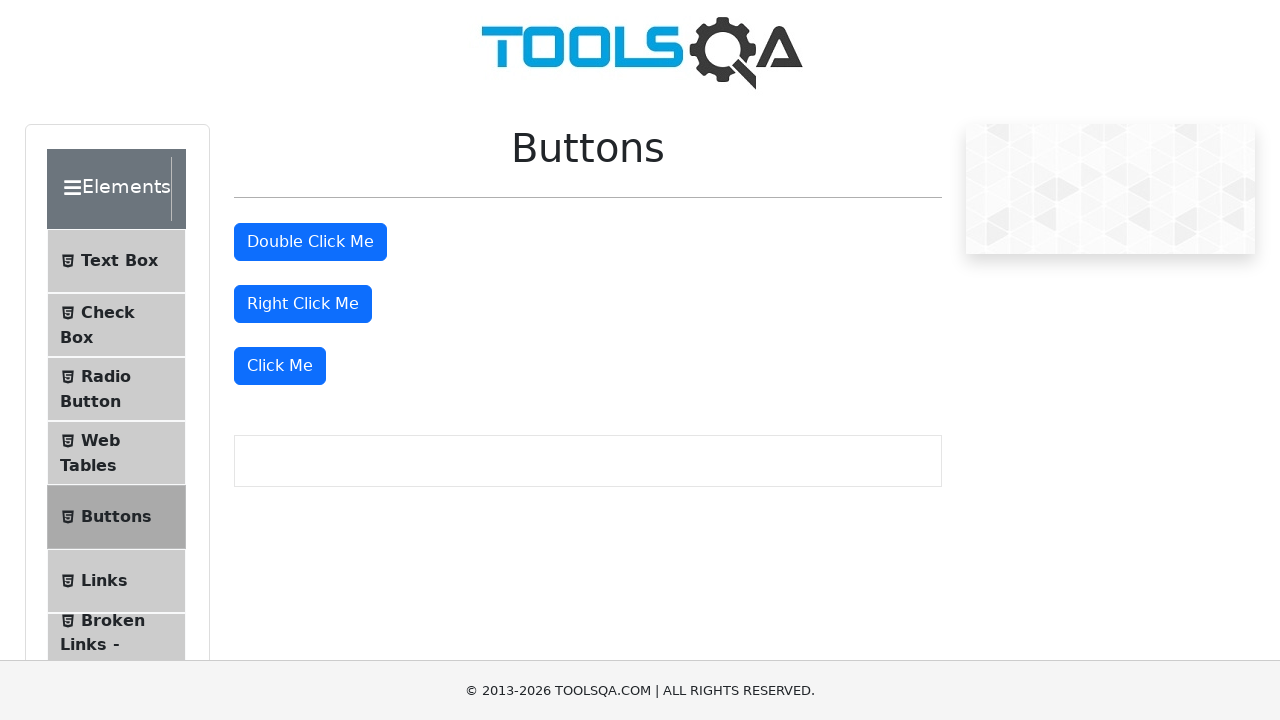

Right click button is visible
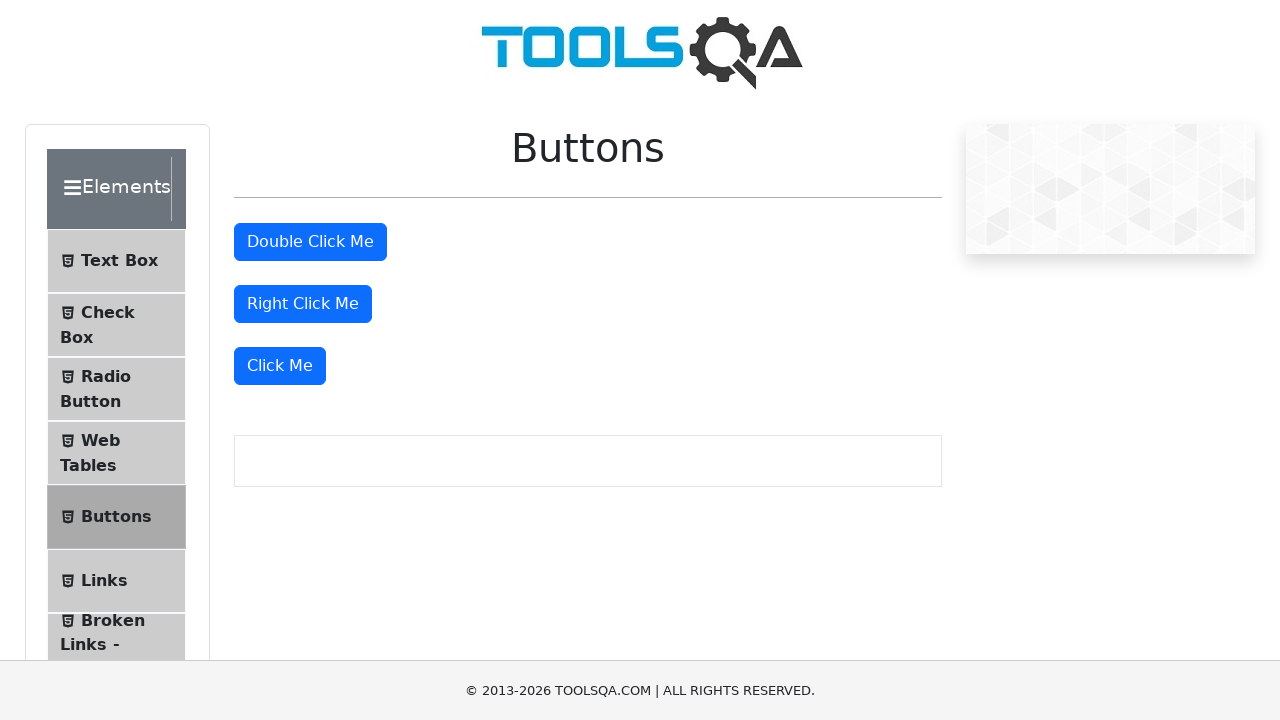

Click Me button is visible
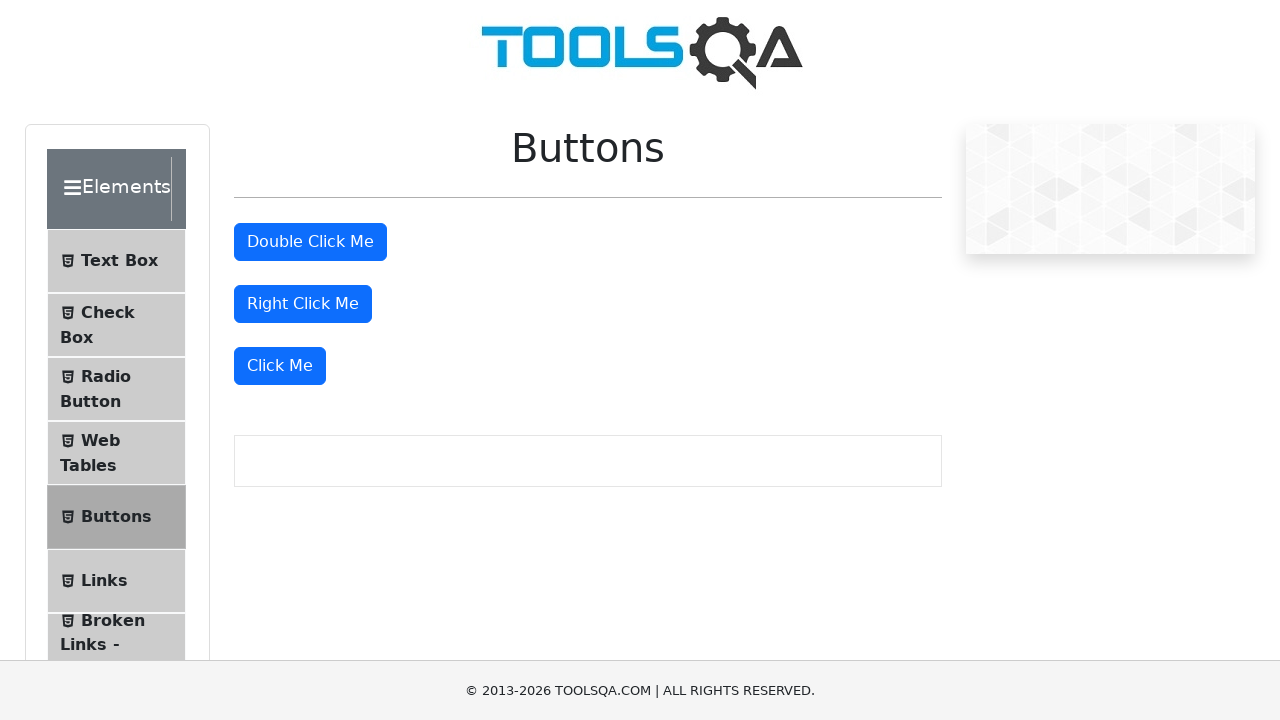

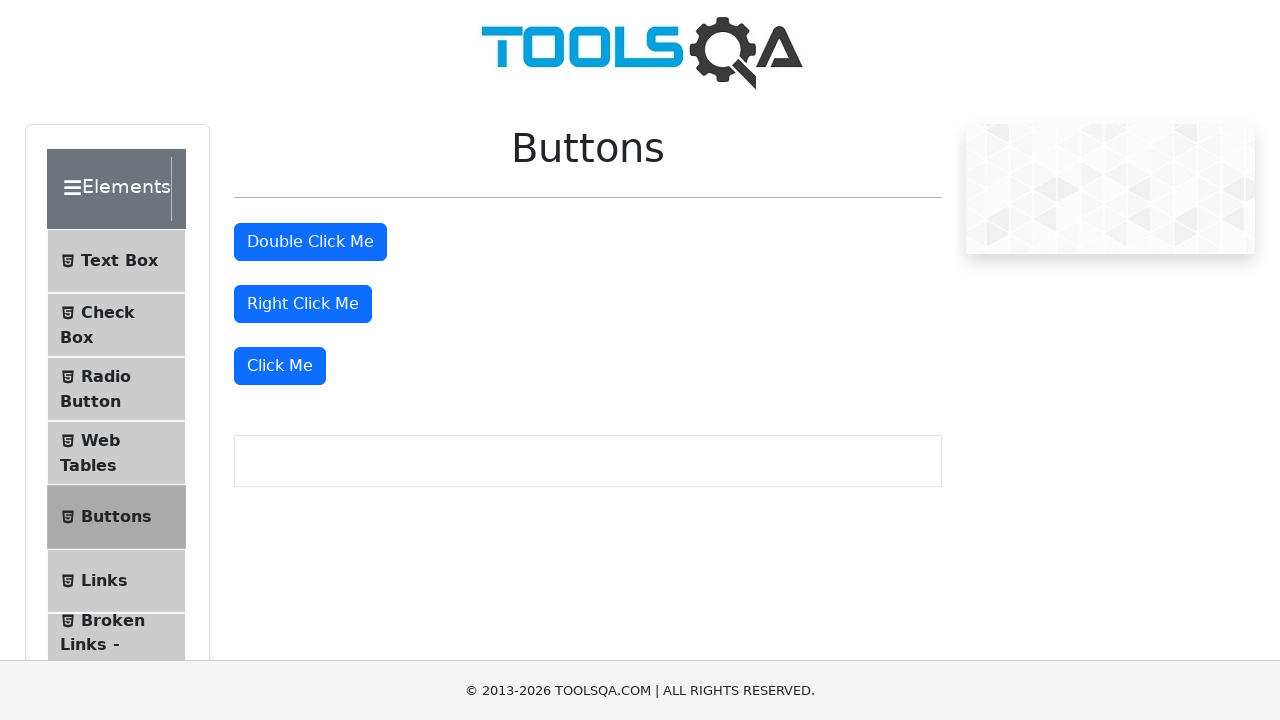